Tests deleting a task at the All filter view

Starting URL: https://todomvc4tasj.herokuapp.com/

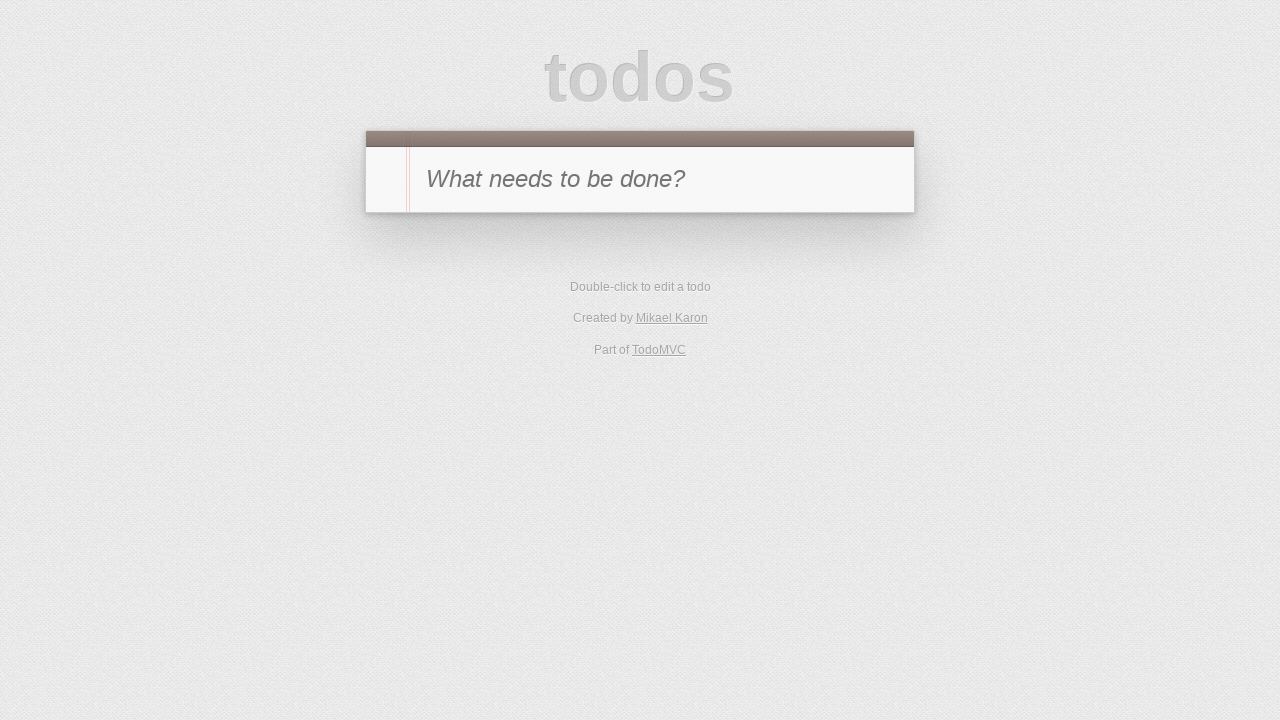

Added two tasks to localStorage via JavaScript evaluation
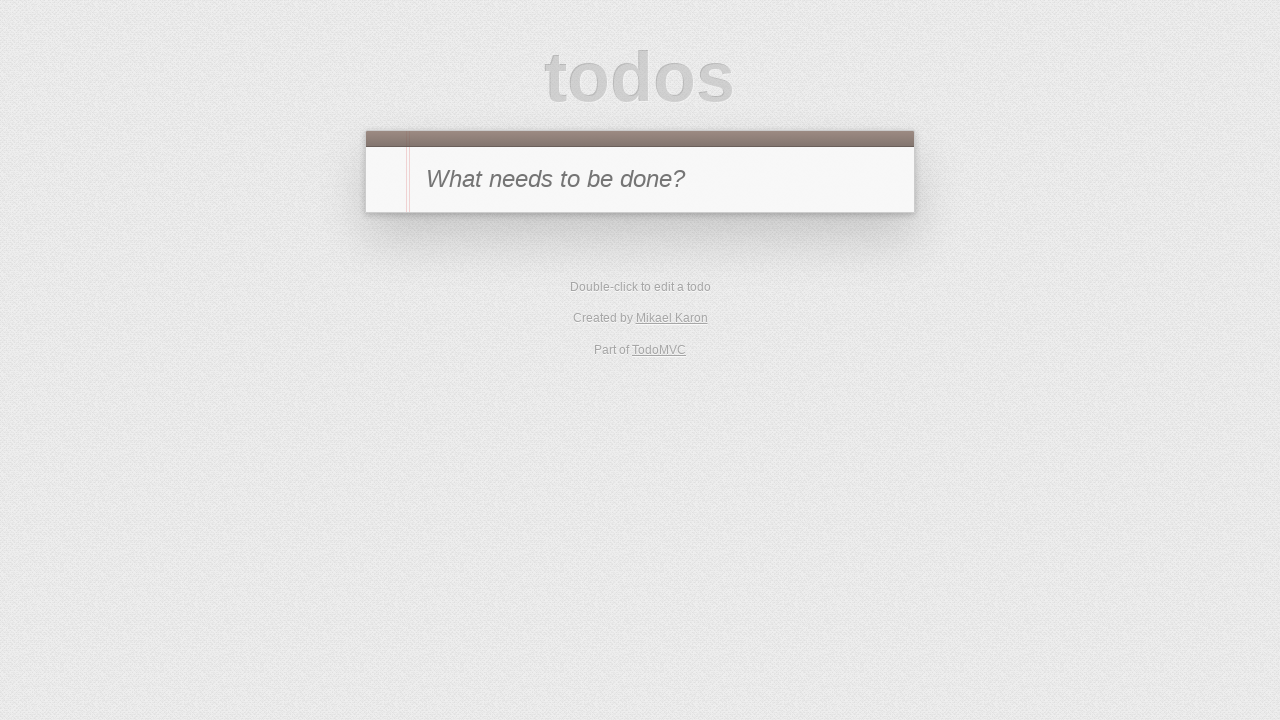

Reloaded page to load tasks from localStorage
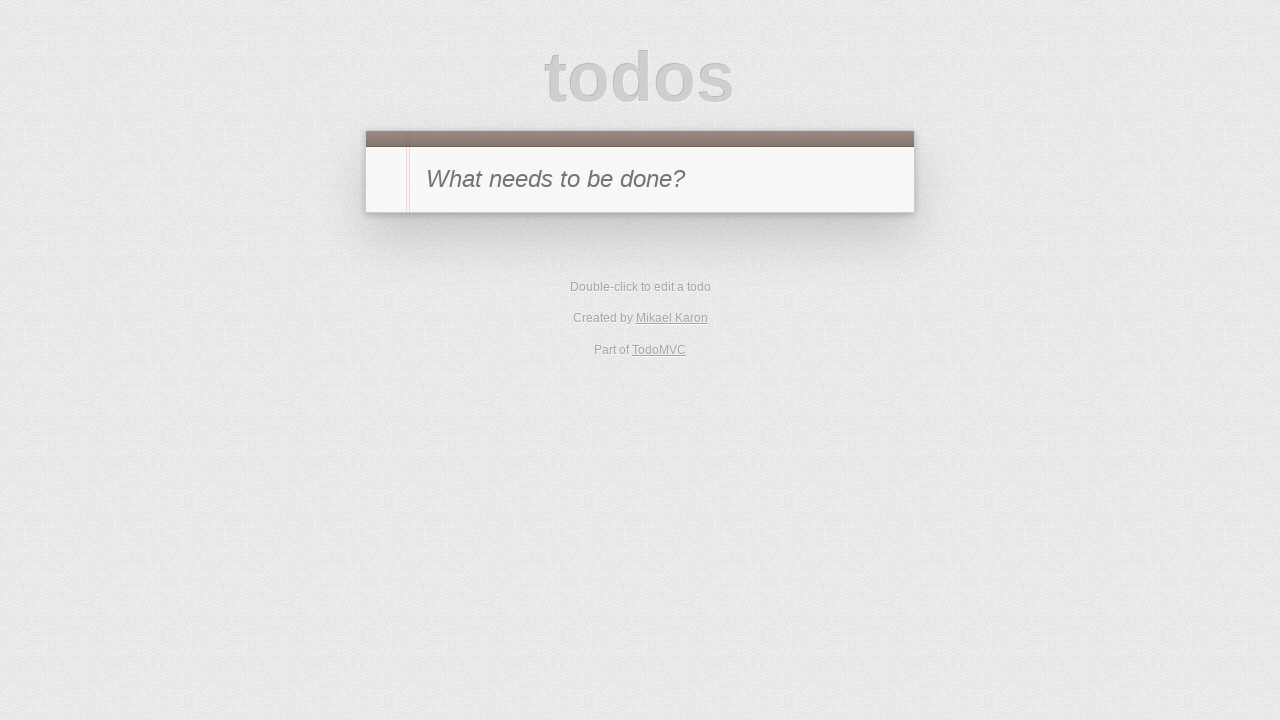

Hovered over task '1' to reveal delete button at (640, 242) on li:has-text("1")
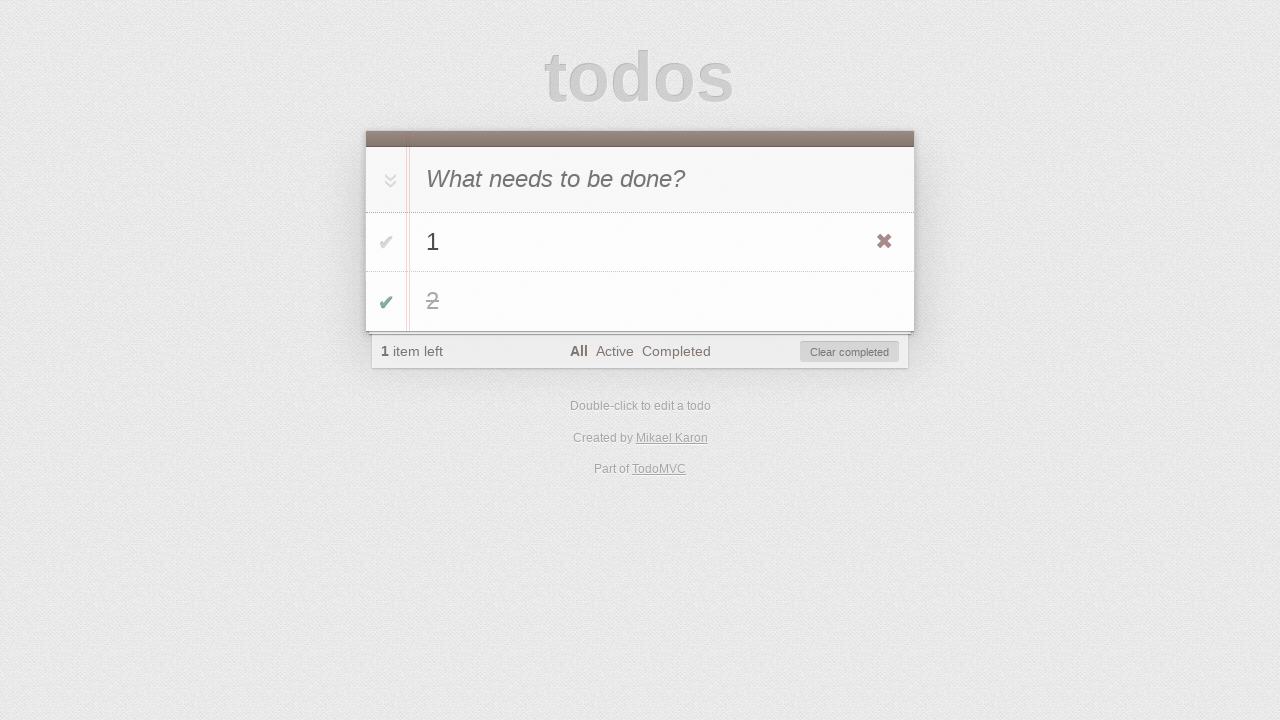

Clicked destroy button to delete task '1' at (884, 242) on li:has-text("1") .destroy
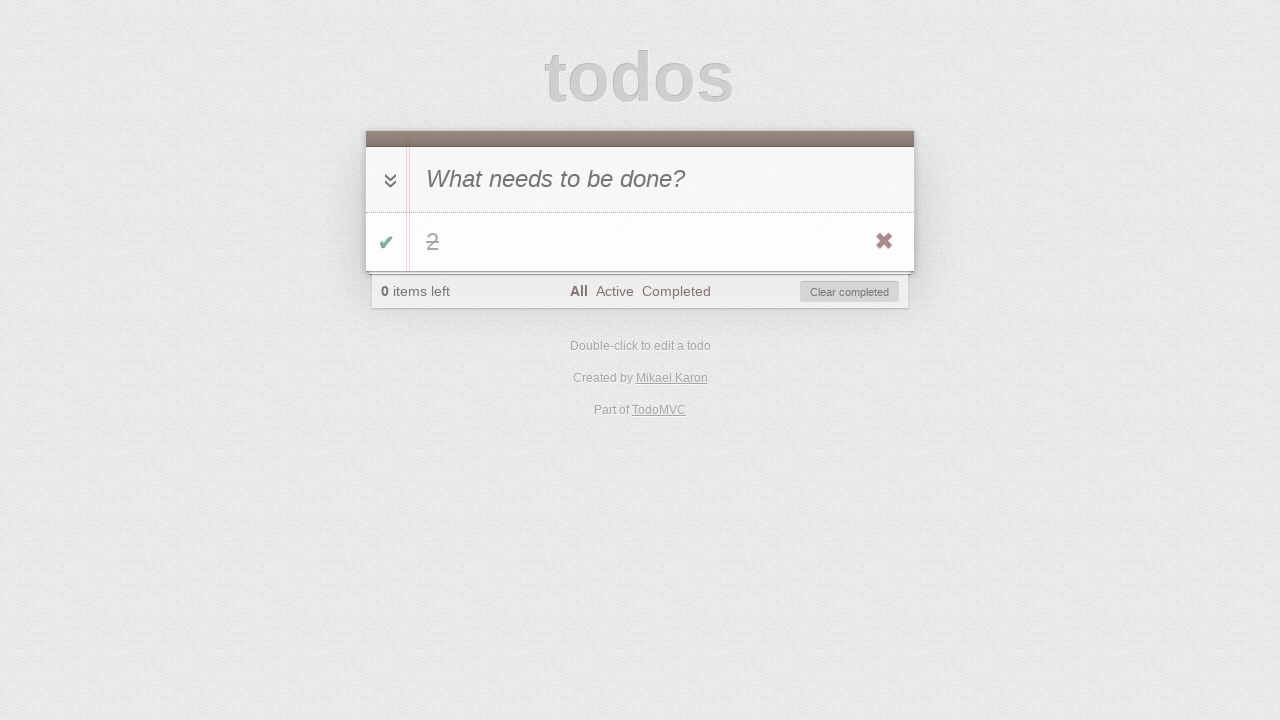

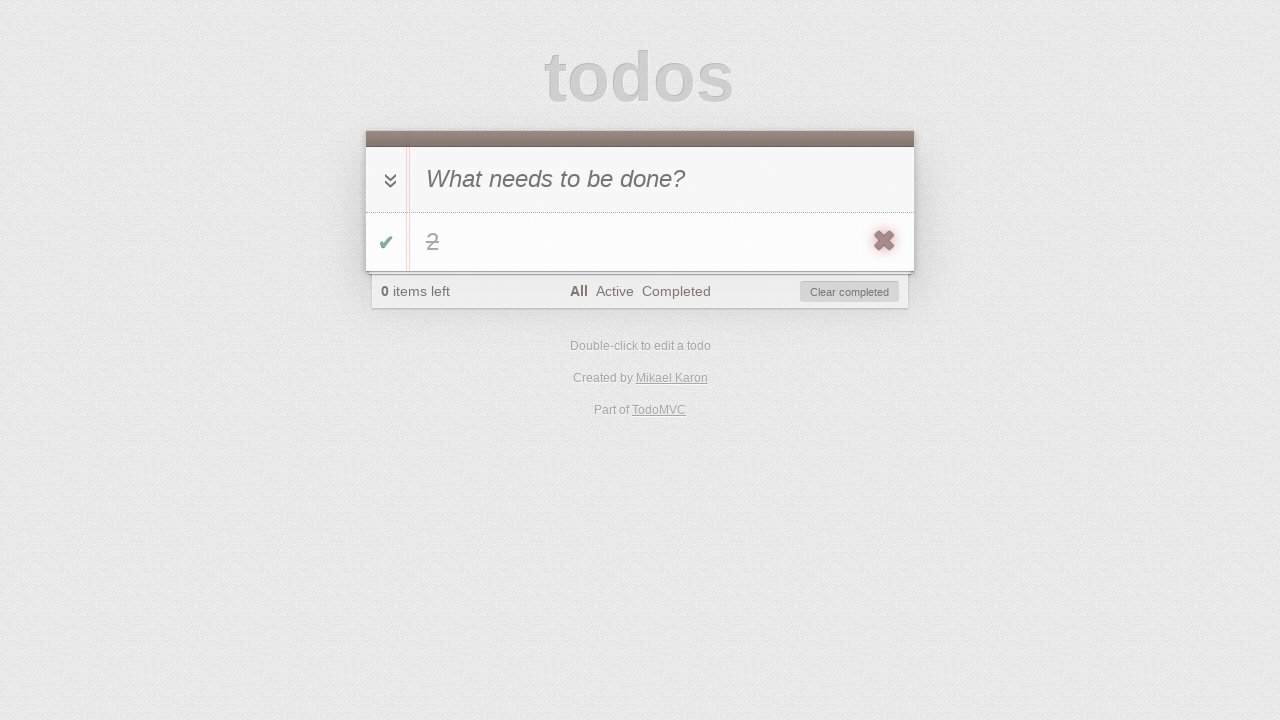